Tests e-commerce functionality by adding multiple items to cart, proceeding to checkout, and applying a promo code

Starting URL: https://rahulshettyacademy.com/seleniumPractise/

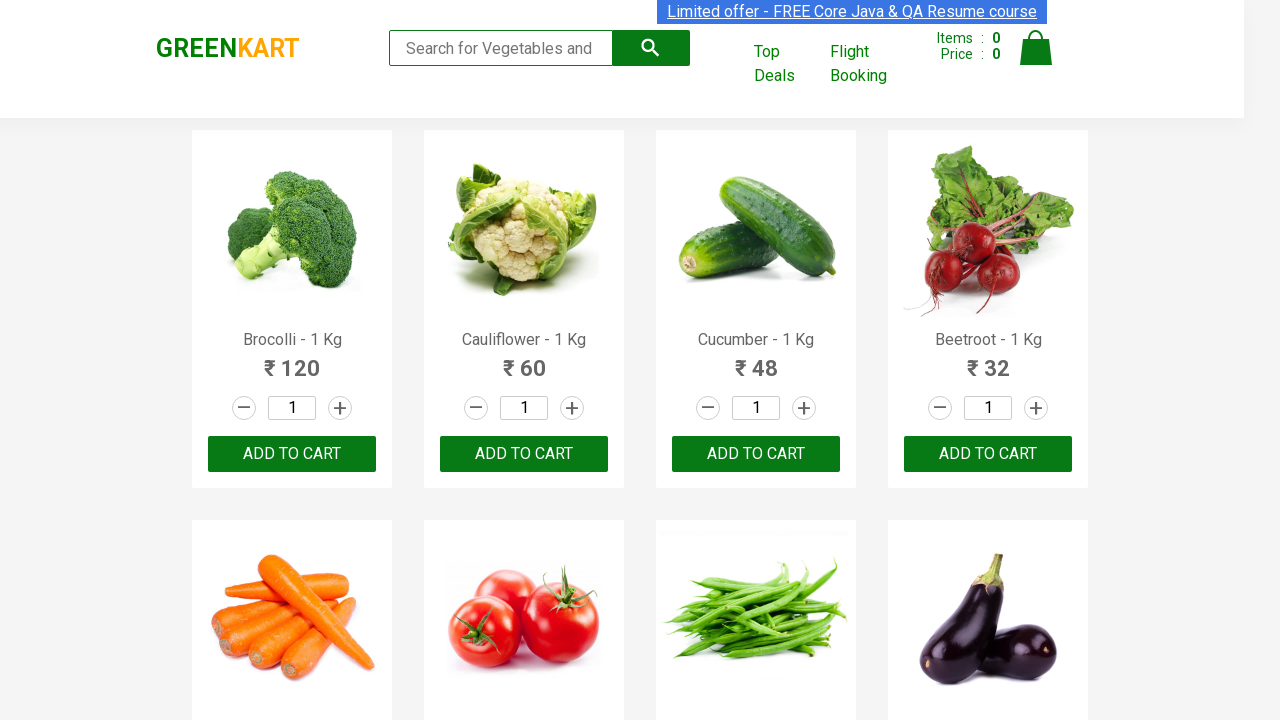

Waited for product names to load
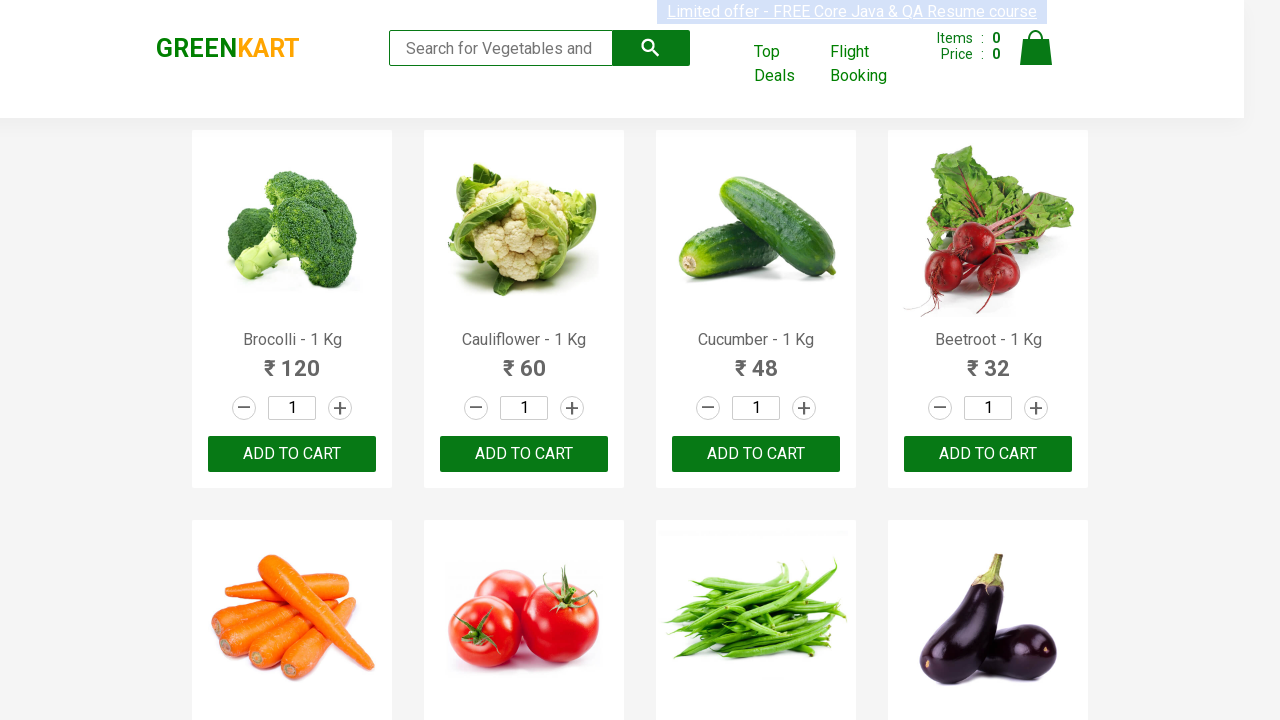

Retrieved all product elements from the page
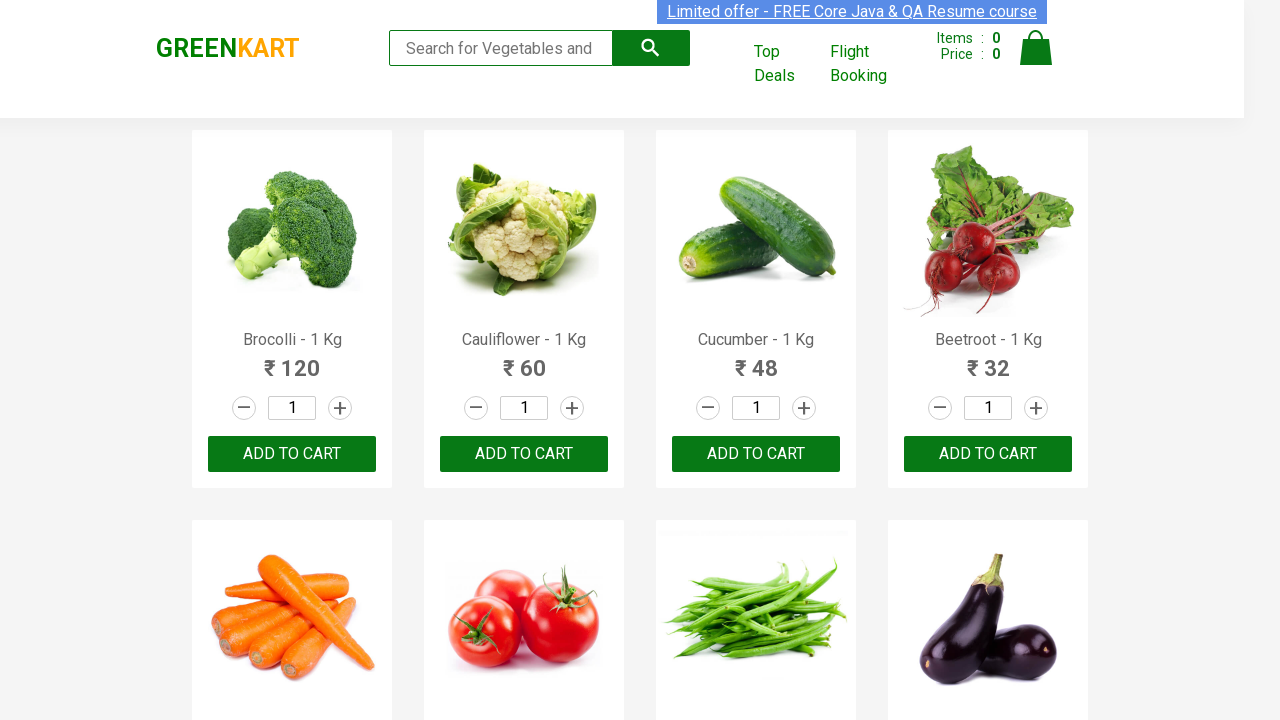

Added Brocolli to cart at (292, 454) on div.product-action button >> nth=0
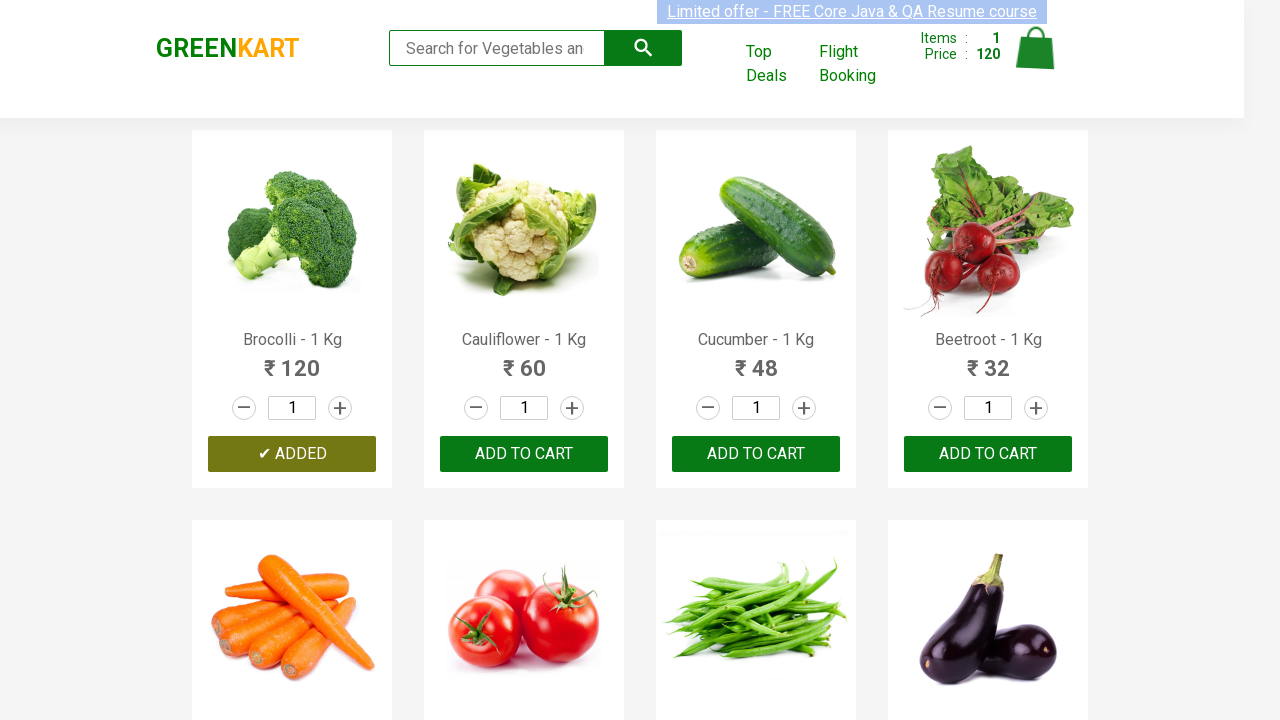

Added Cucumber to cart at (756, 454) on div.product-action button >> nth=2
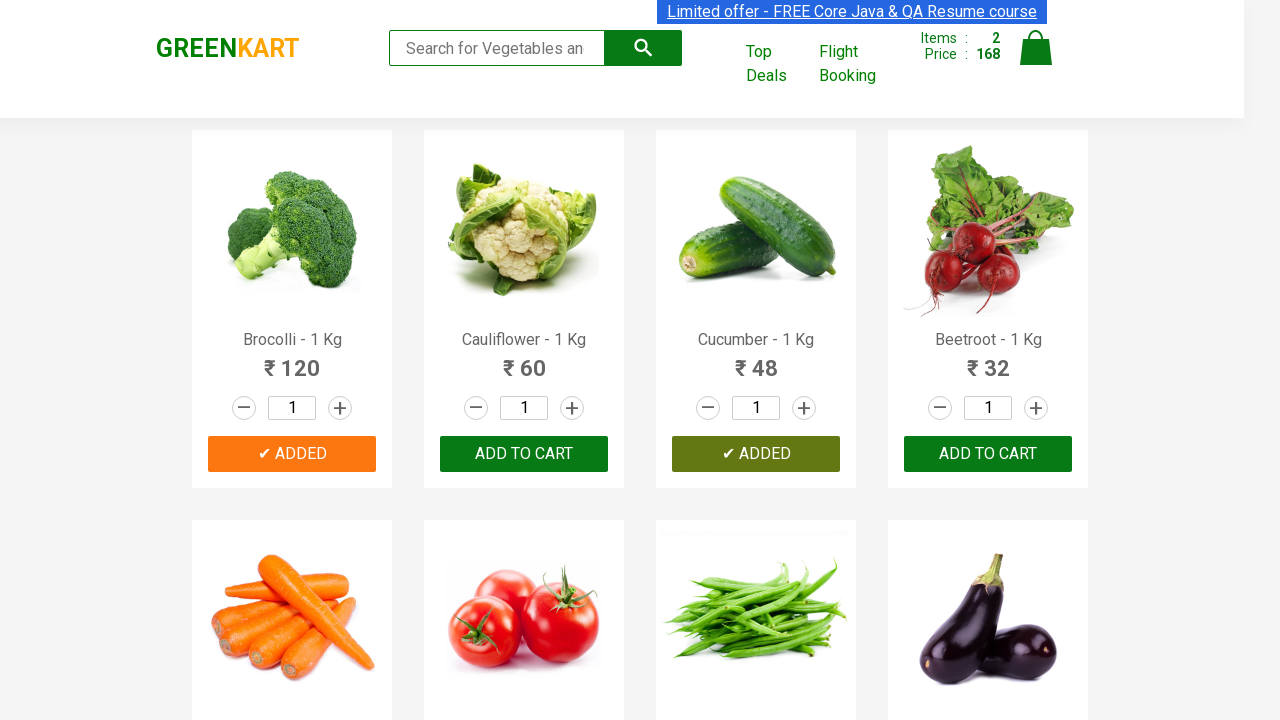

Added Beetroot to cart at (988, 454) on div.product-action button >> nth=3
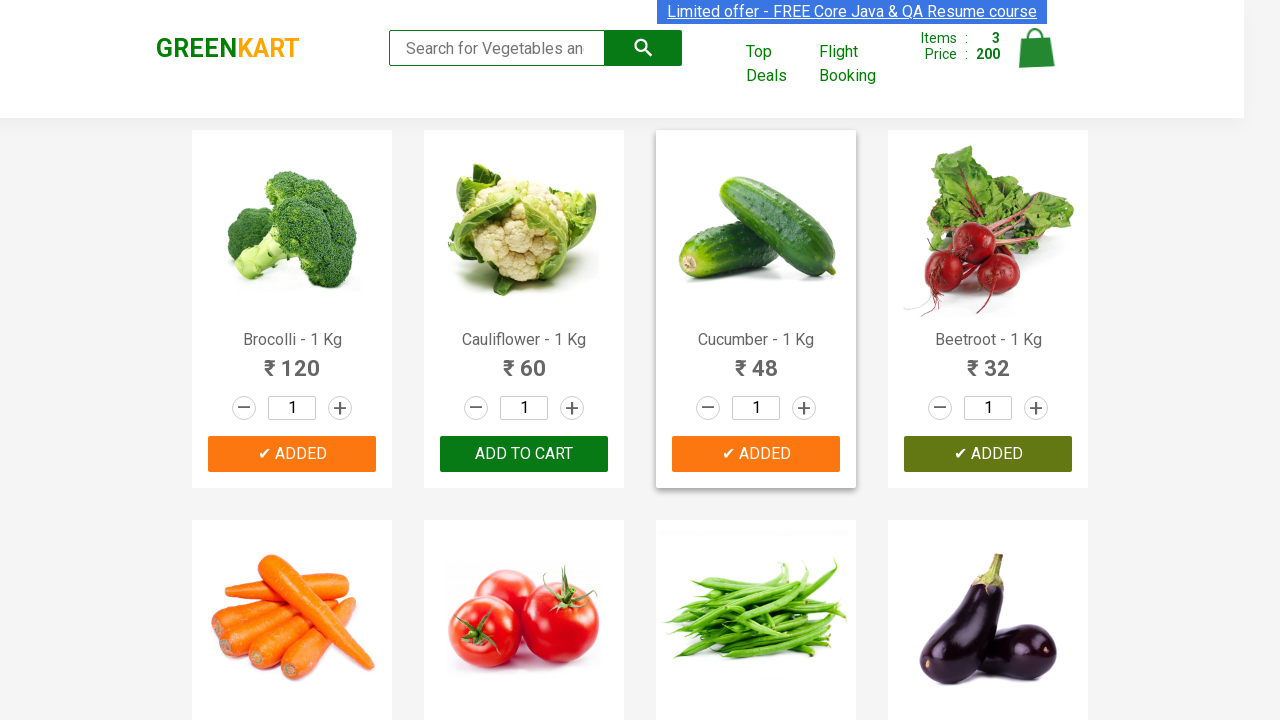

Clicked on cart icon to view cart at (1036, 48) on img[alt='Cart']
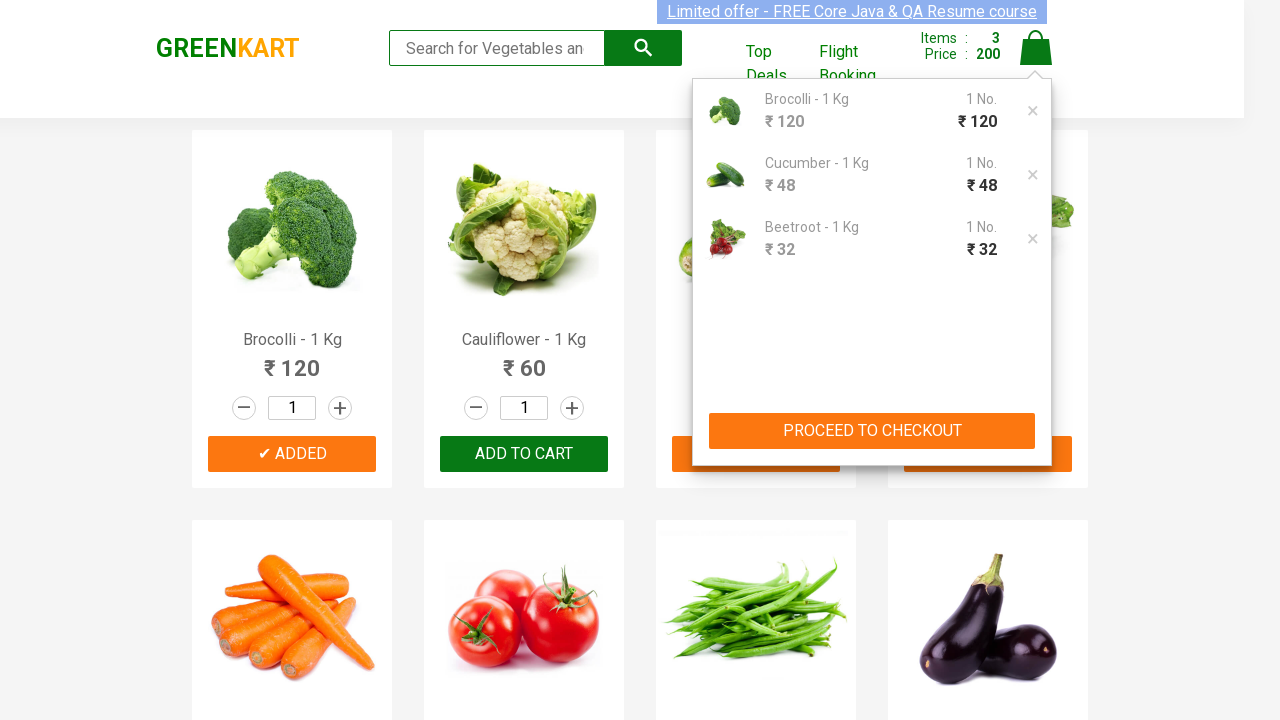

Clicked PROCEED TO CHECKOUT button at (872, 431) on text='PROCEED TO CHECKOUT'
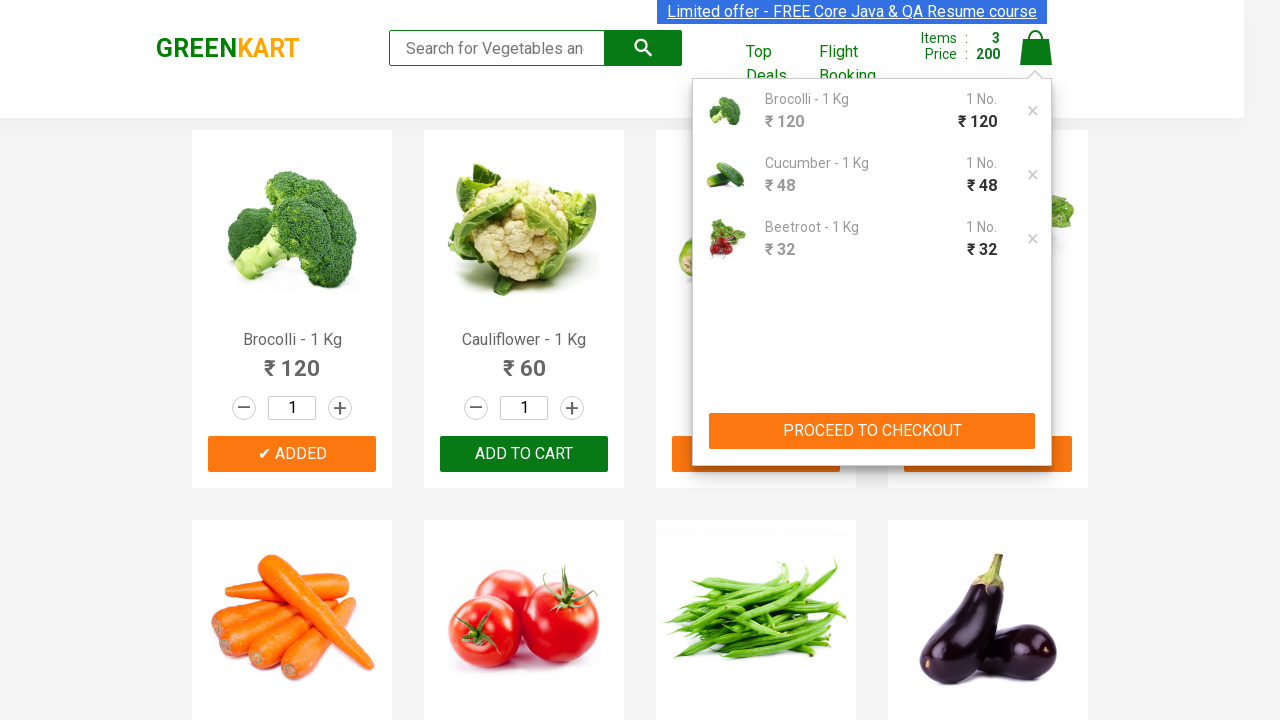

Promo code input field loaded
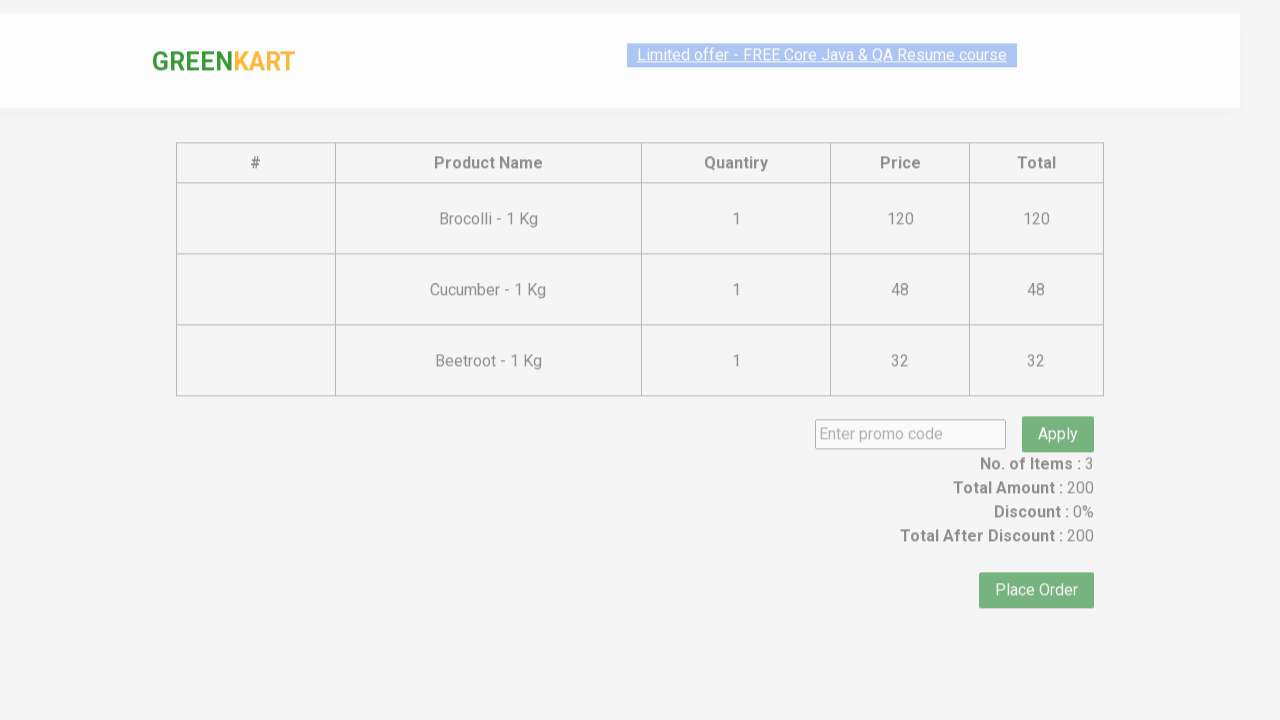

Entered promo code 'rahulshettyacademy' on input.promoCode
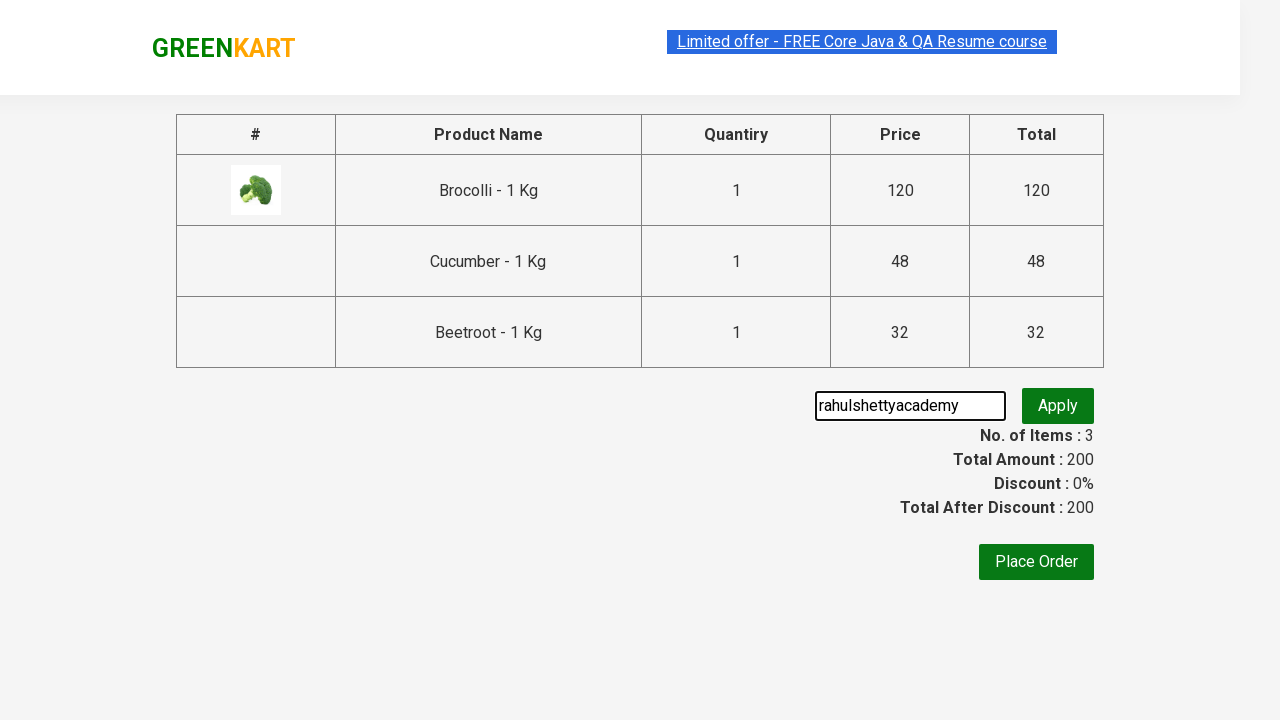

Clicked apply promo button at (1058, 406) on button.promoBtn
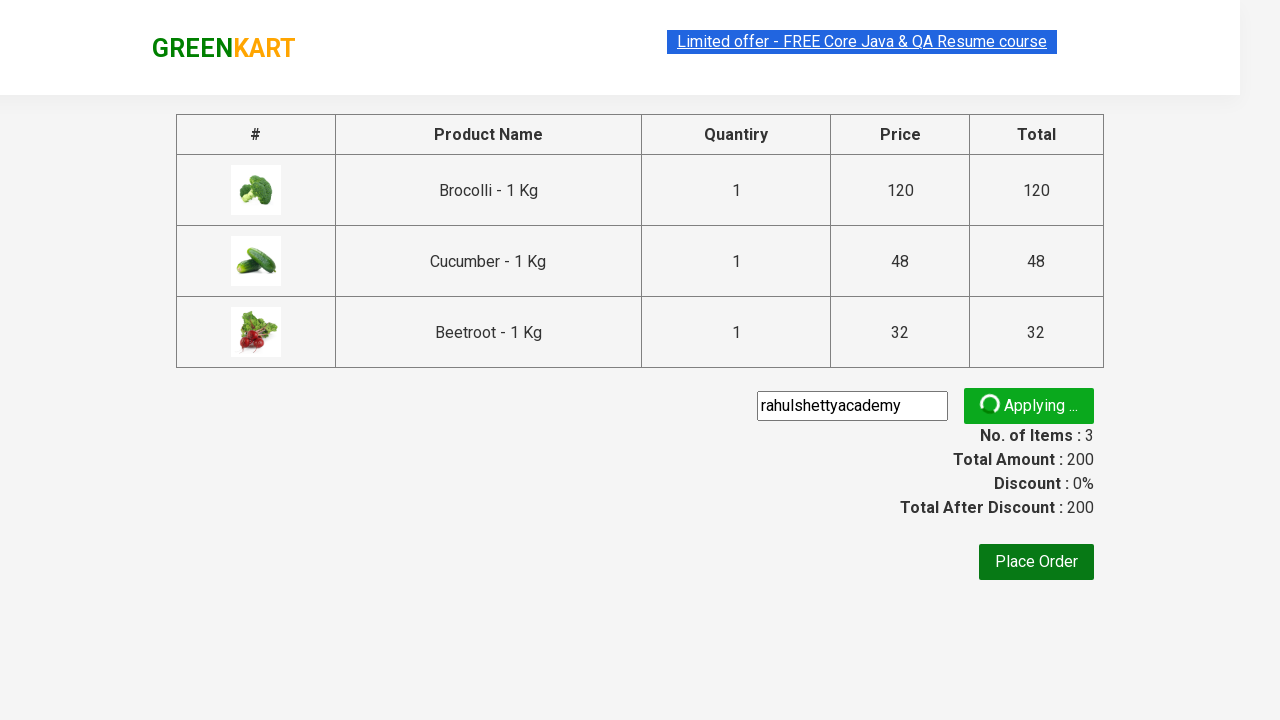

Promo code confirmation message appeared
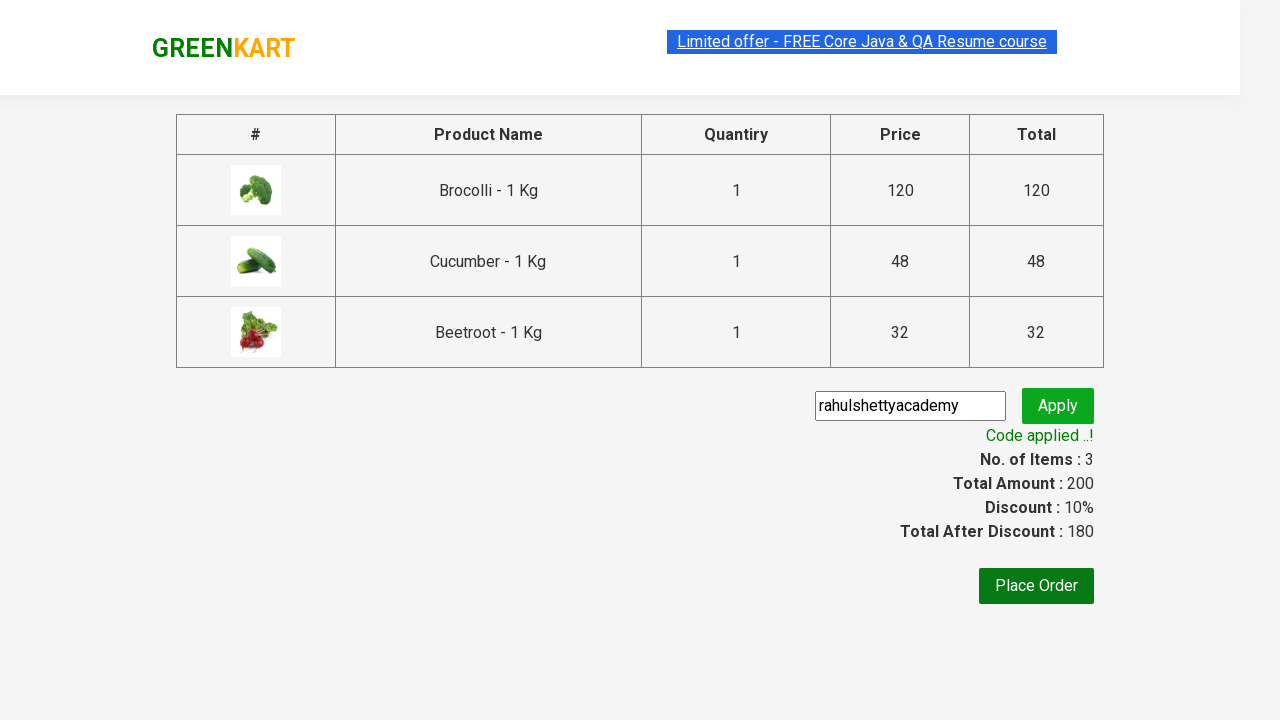

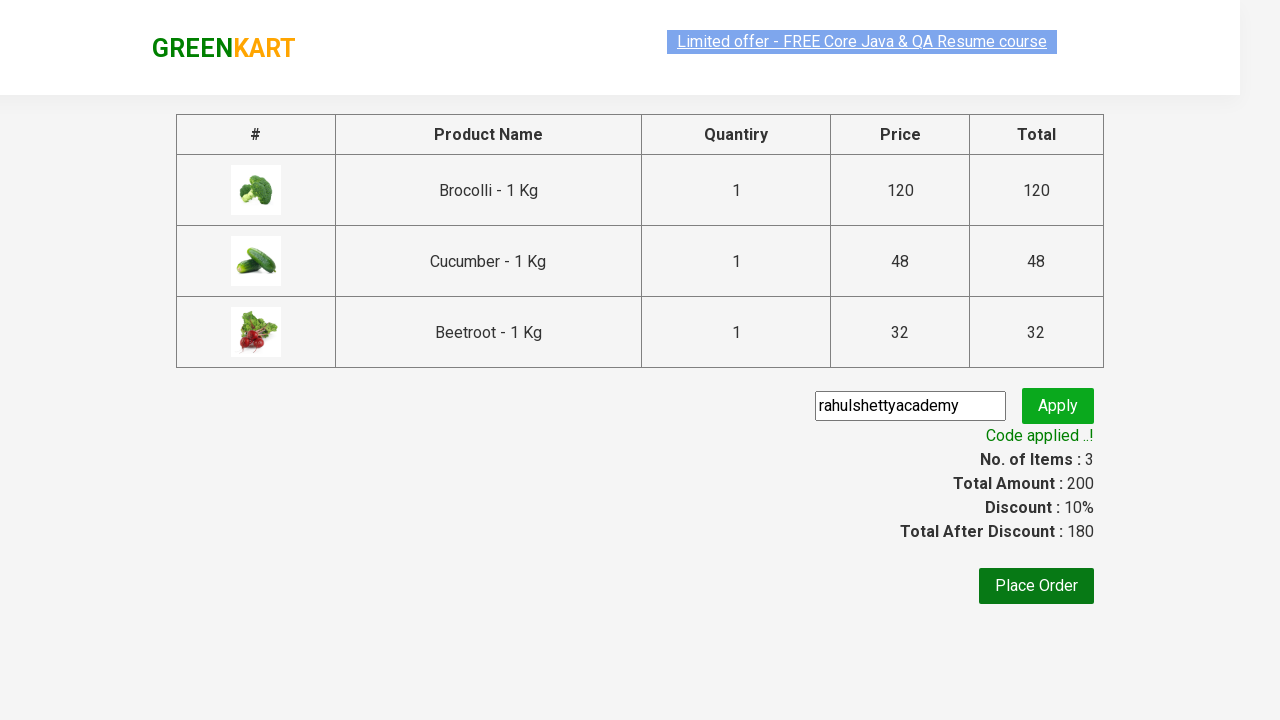